Tests an interactive math exercise page by waiting for a price to reach 100, clicking a book button, calculating a mathematical formula based on displayed input, entering the answer, and submitting it

Starting URL: http://suninjuly.github.io/explicit_wait2.html

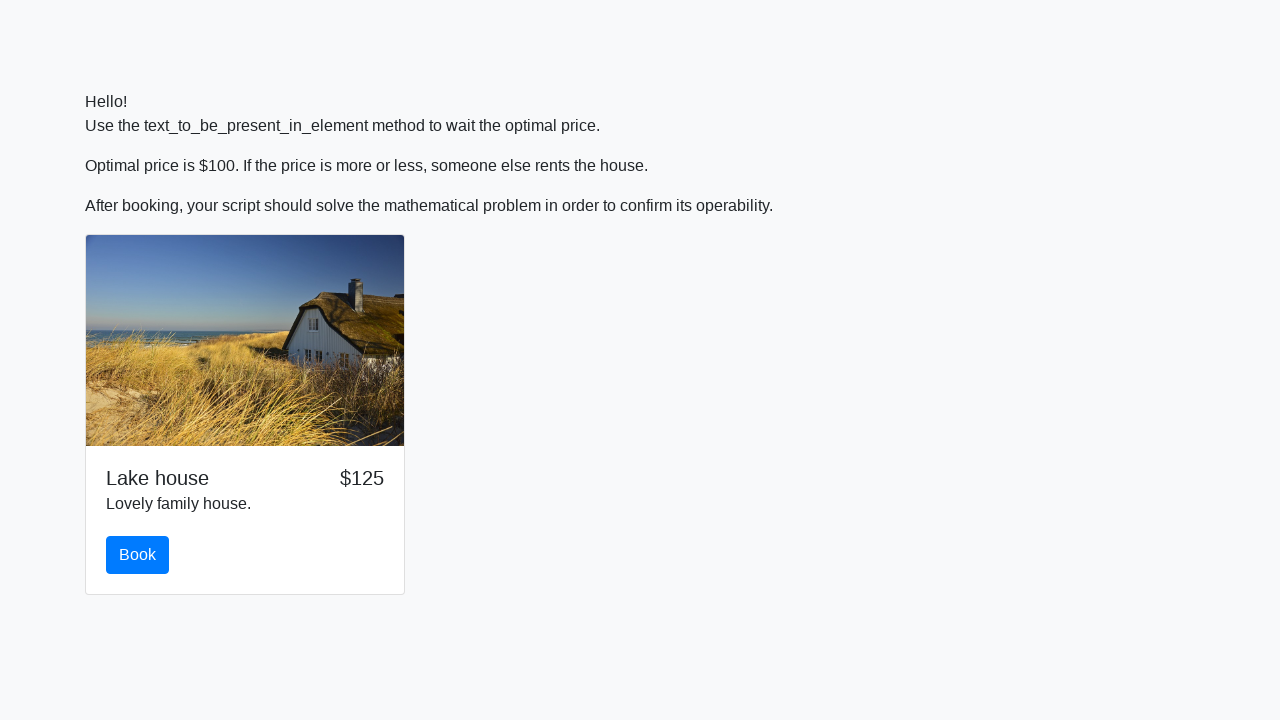

Waited for price element to reach 100
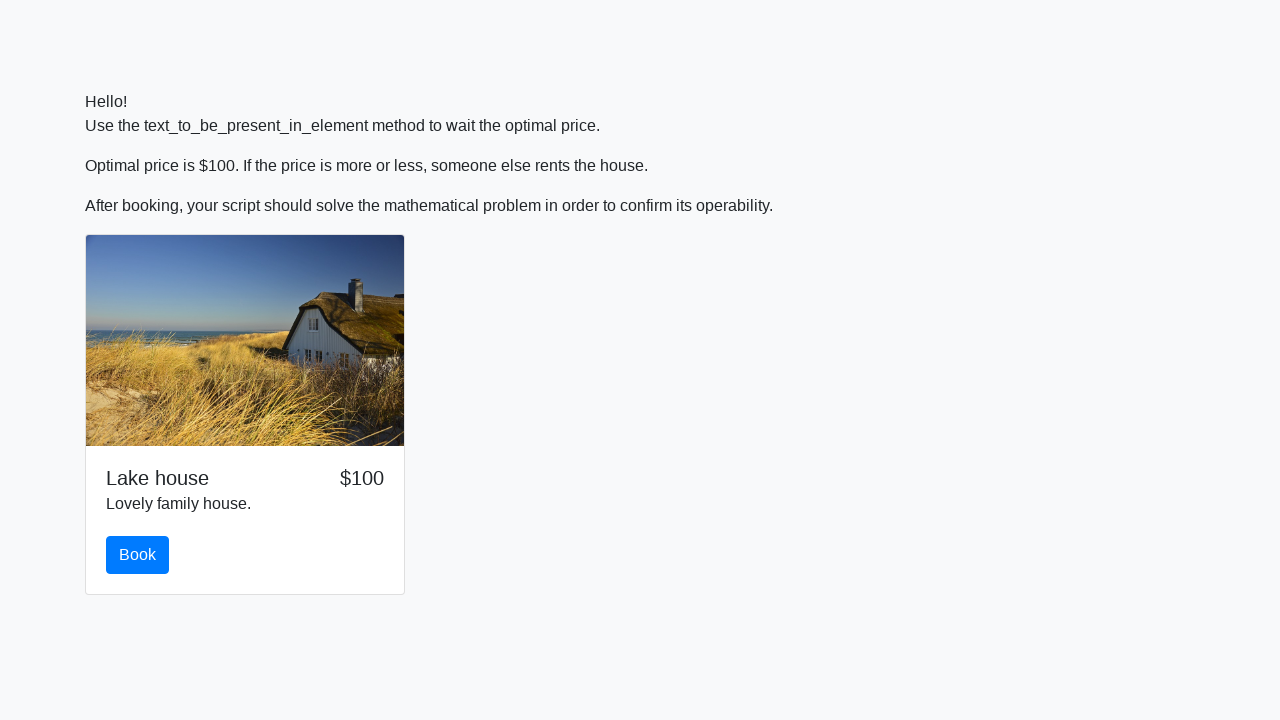

Clicked the book button at (138, 555) on #book
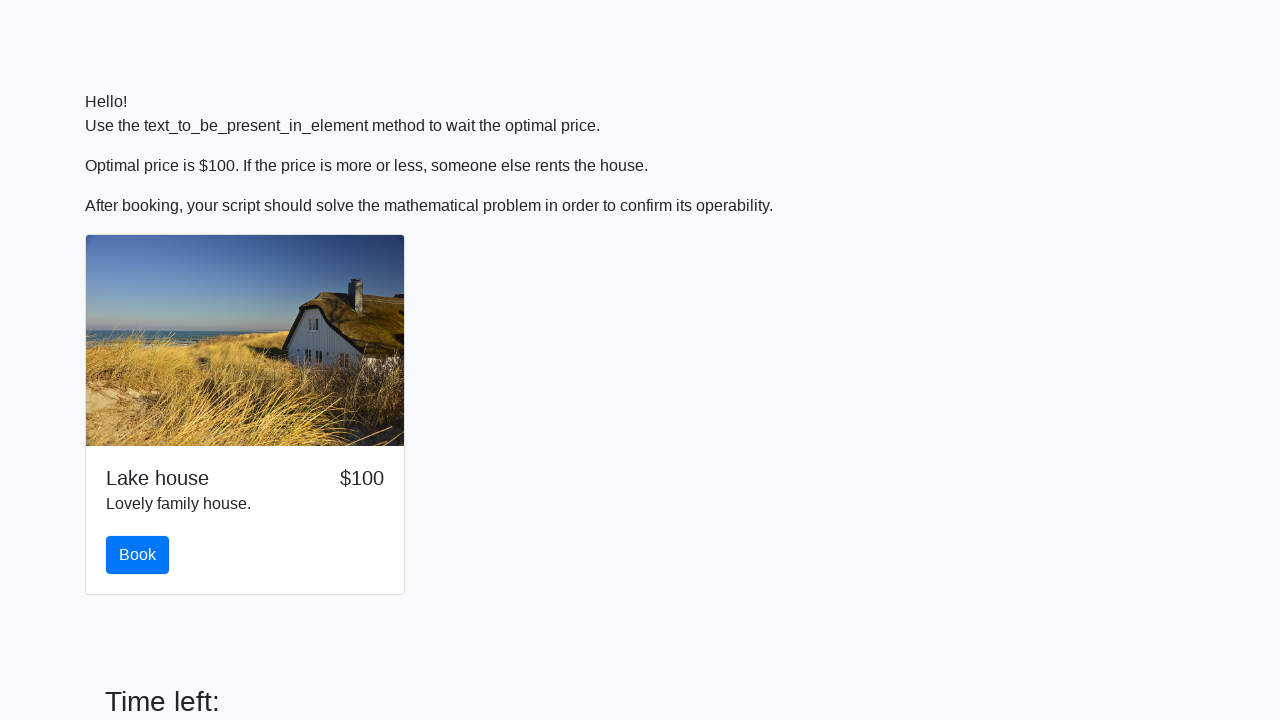

Retrieved input value: 958
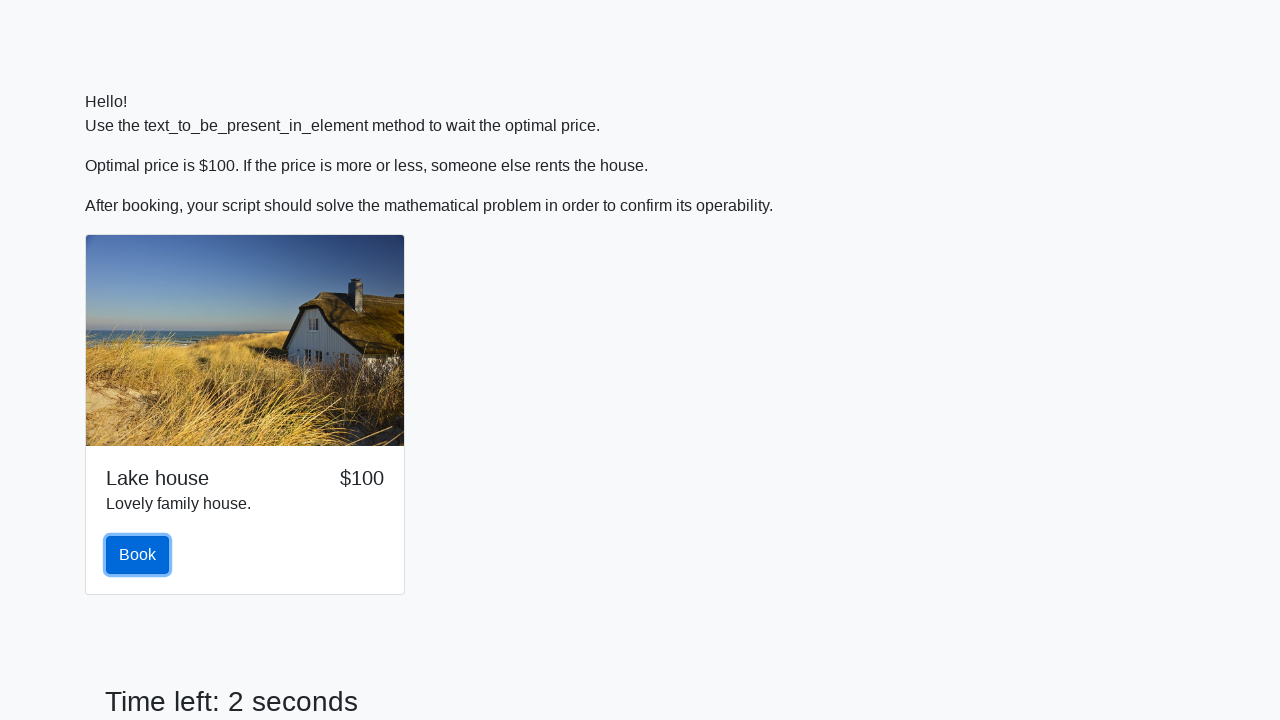

Calculated answer using formula: 0.7958456435145973
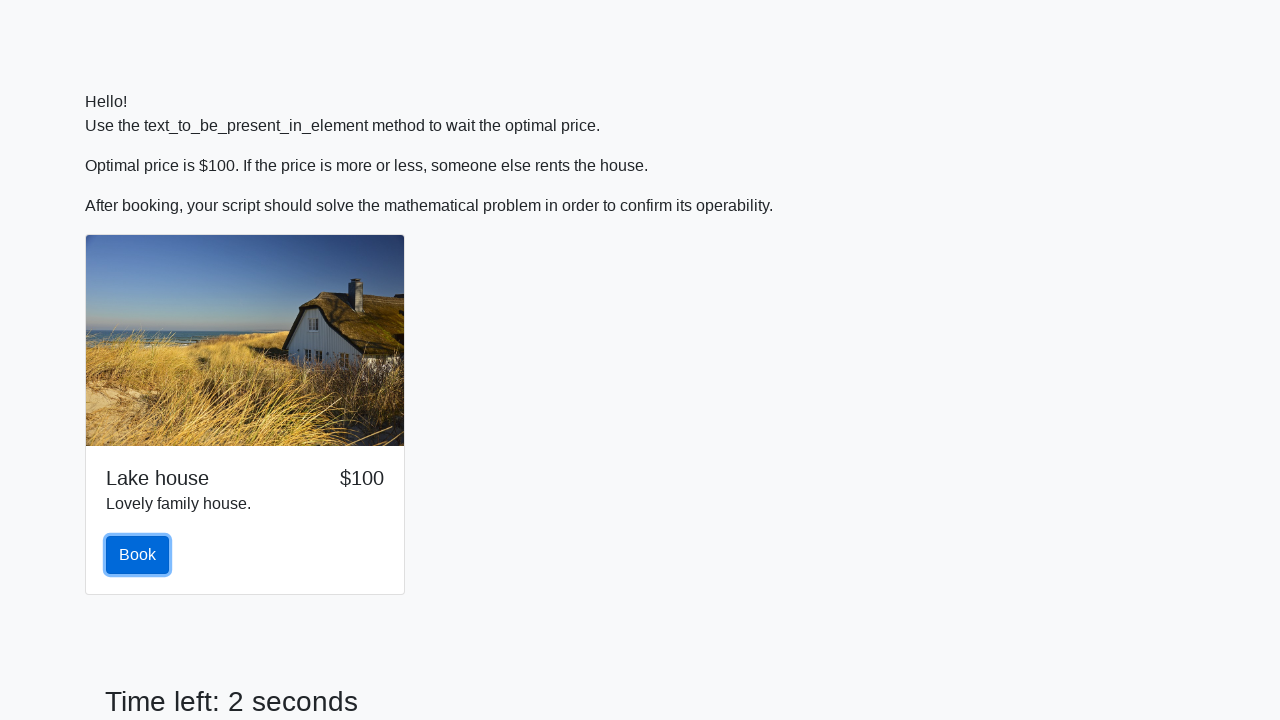

Filled answer field with calculated value: 0.7958456435145973 on #answer
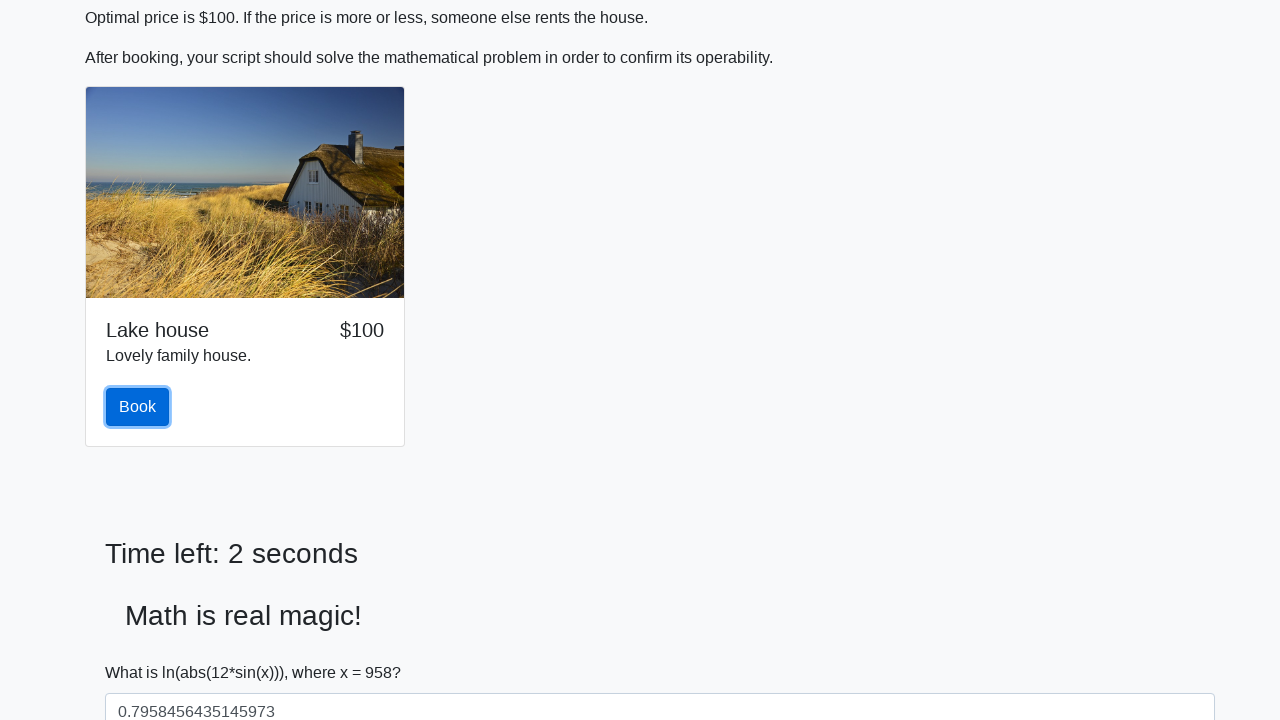

Clicked the solve button at (143, 651) on #solve
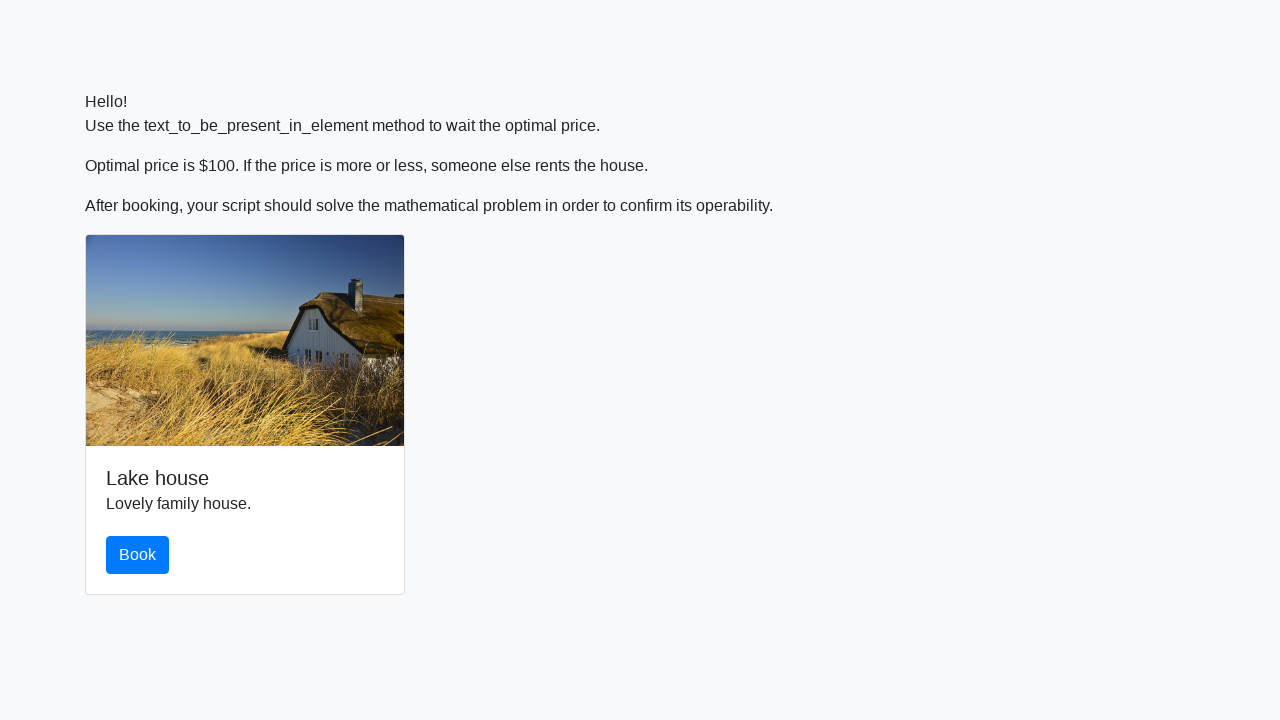

Set up dialog handler to accept alerts
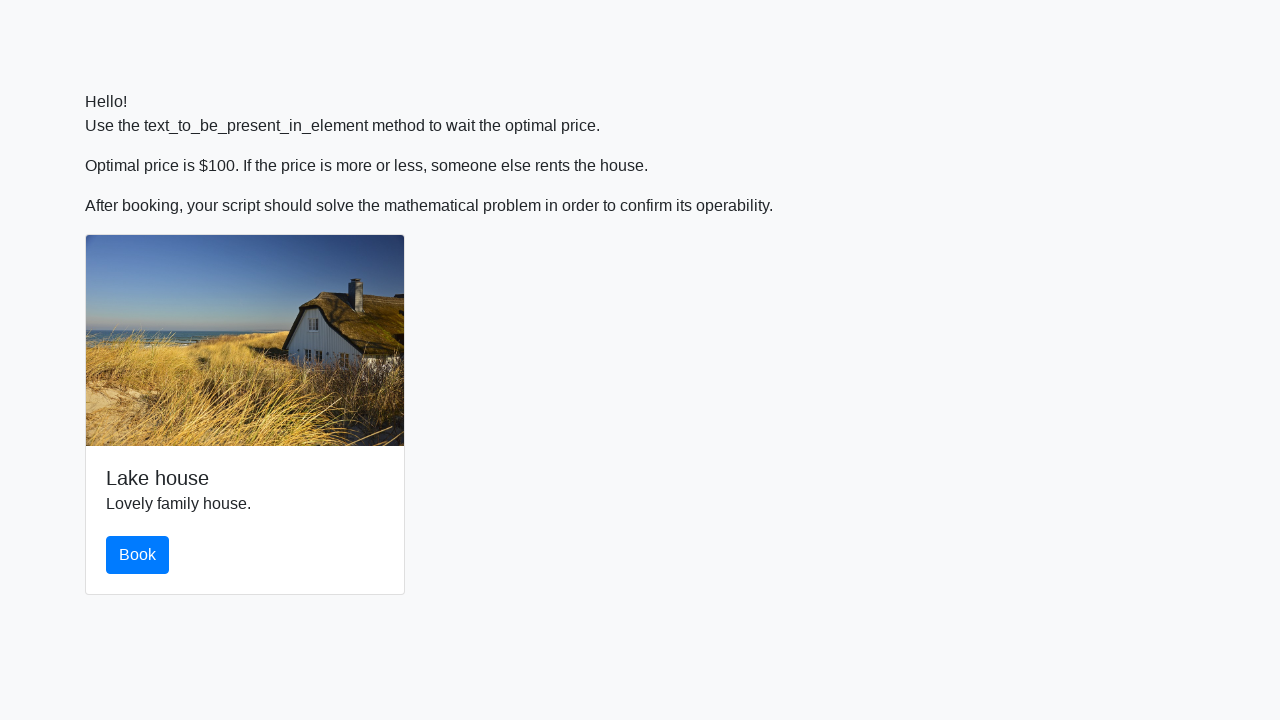

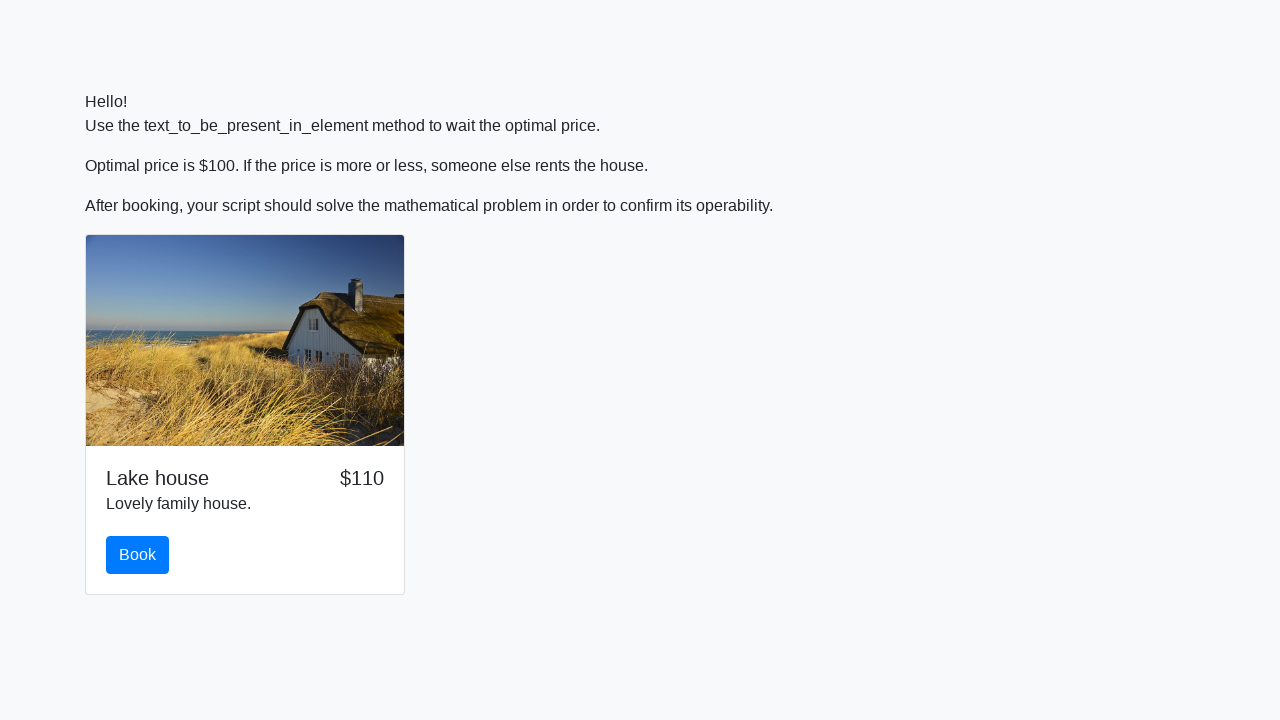